Tests the ability to clear a text field on a practice webpage by locating a textbox element and clearing its contents.

Starting URL: http://omayo.blogspot.com/

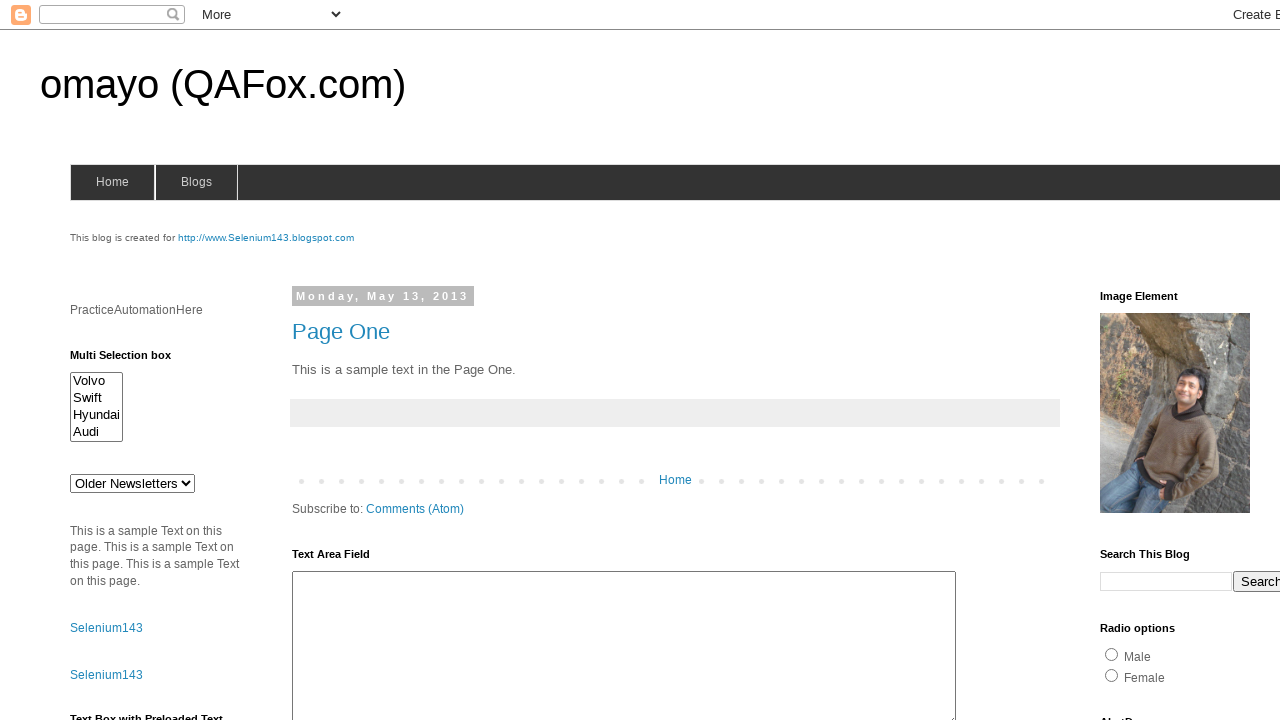

Cleared the textbox field with id 'textbox1' on #textbox1
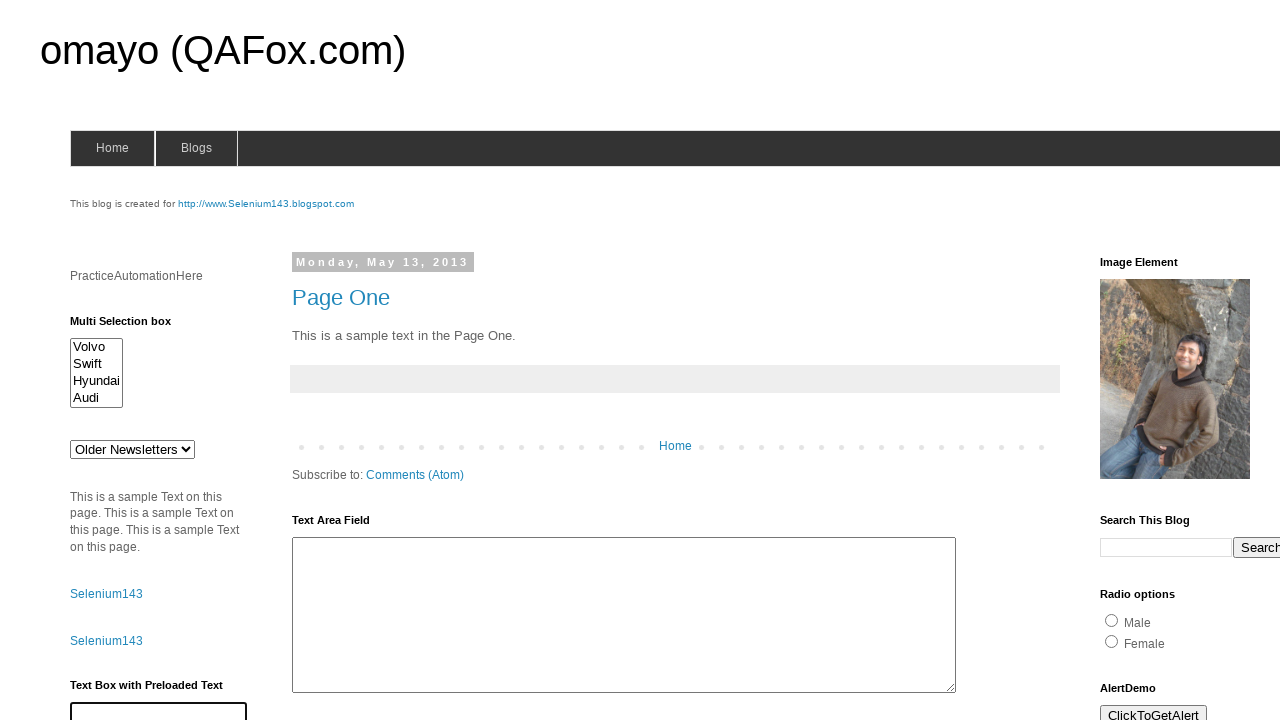

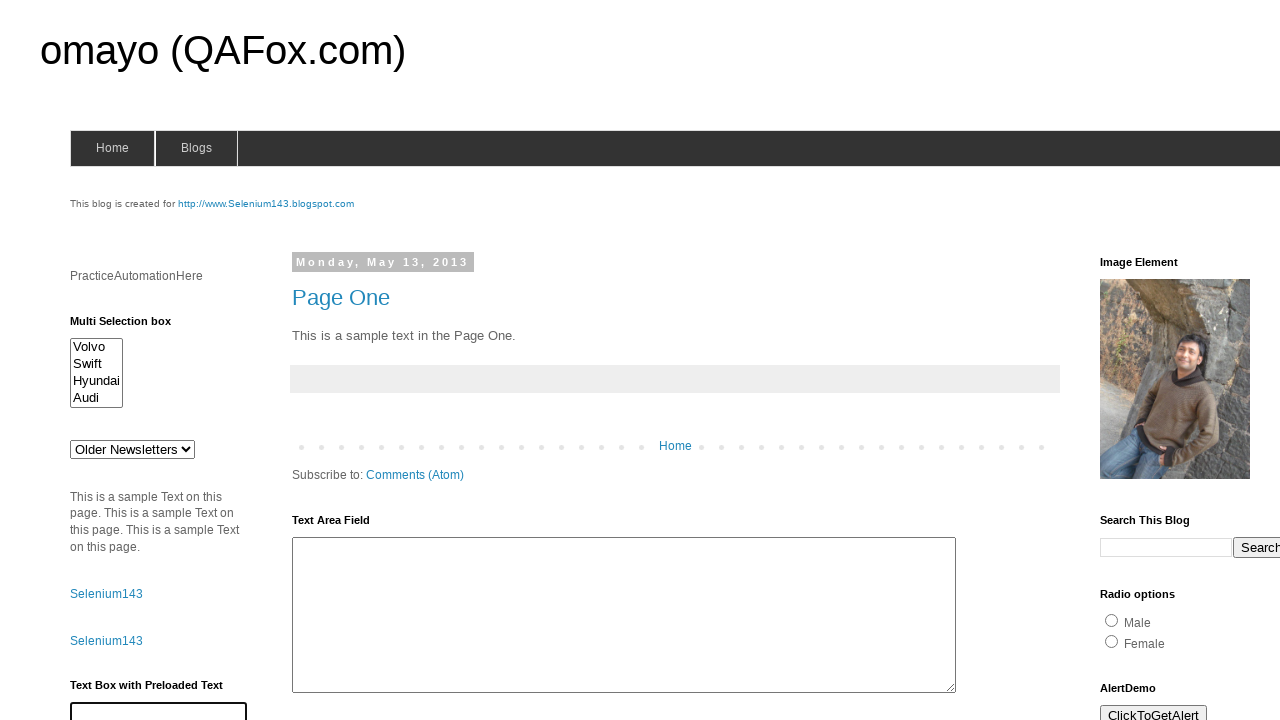